Tests that text is trimmed when editing a todo item

Starting URL: https://demo.playwright.dev/todomvc

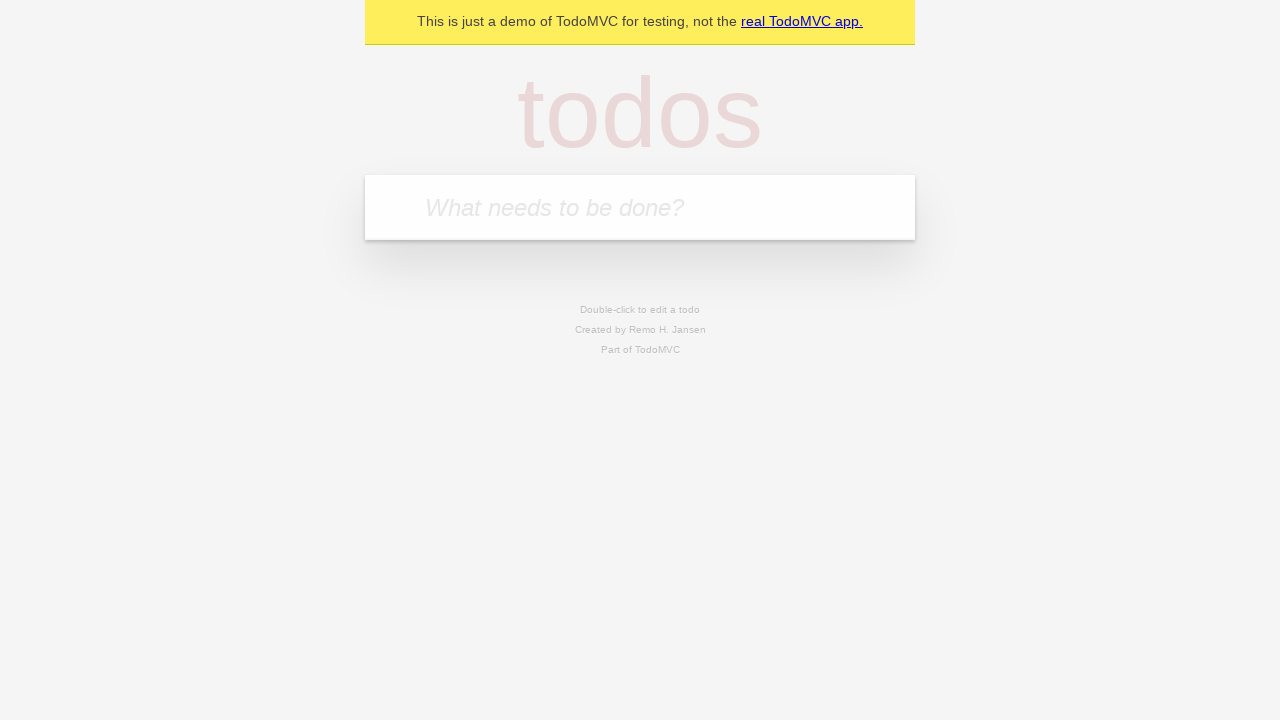

Filled todo input with 'buy some cheese' on internal:attr=[placeholder="What needs to be done?"i]
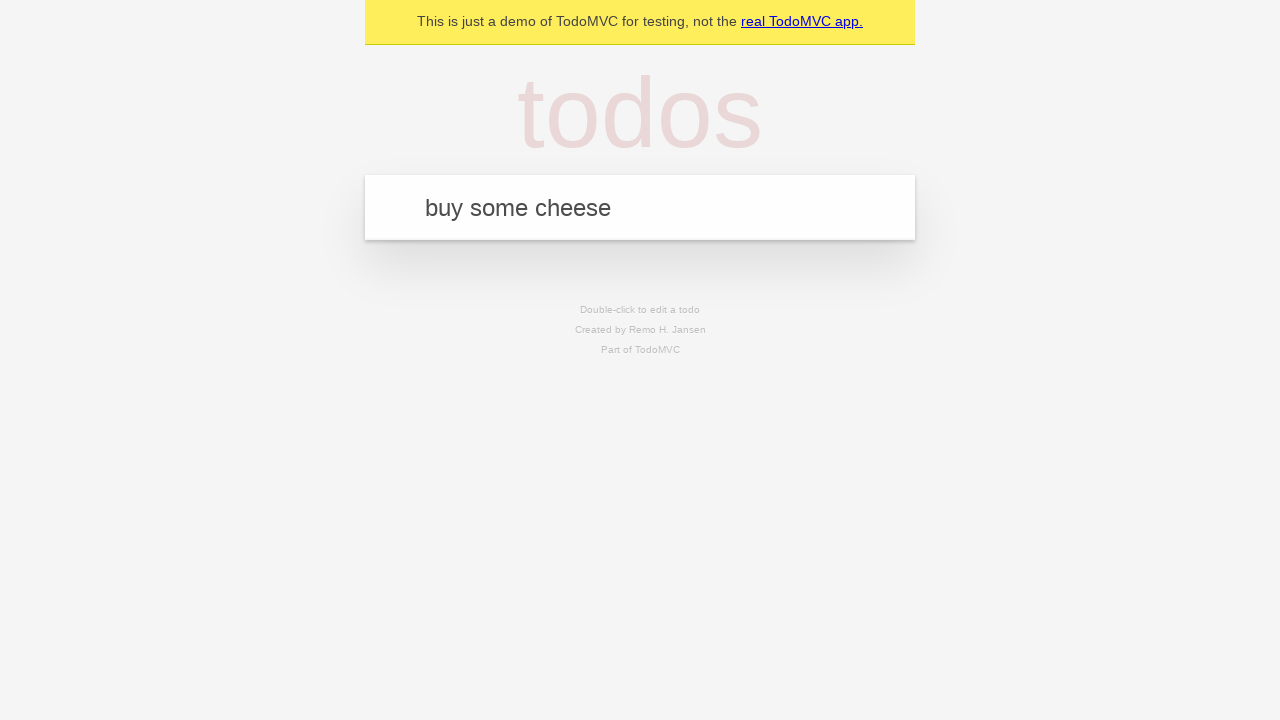

Pressed Enter to create first todo on internal:attr=[placeholder="What needs to be done?"i]
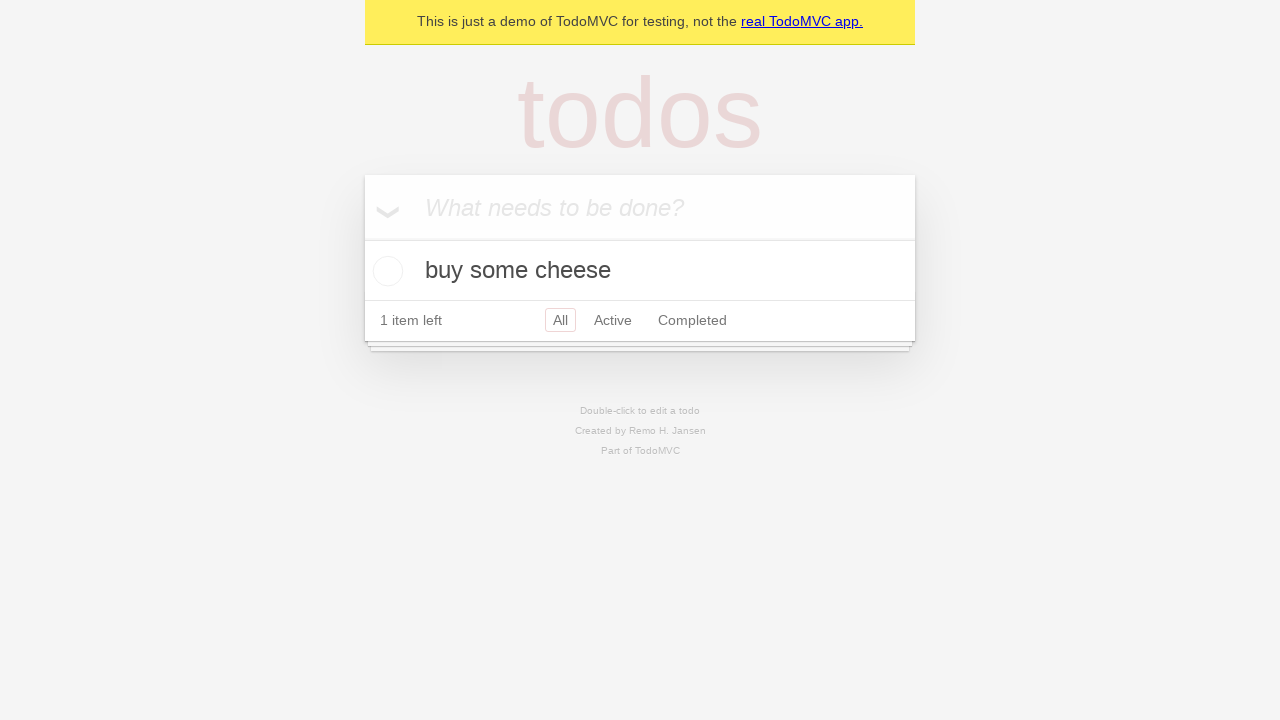

Filled todo input with 'feed the cat' on internal:attr=[placeholder="What needs to be done?"i]
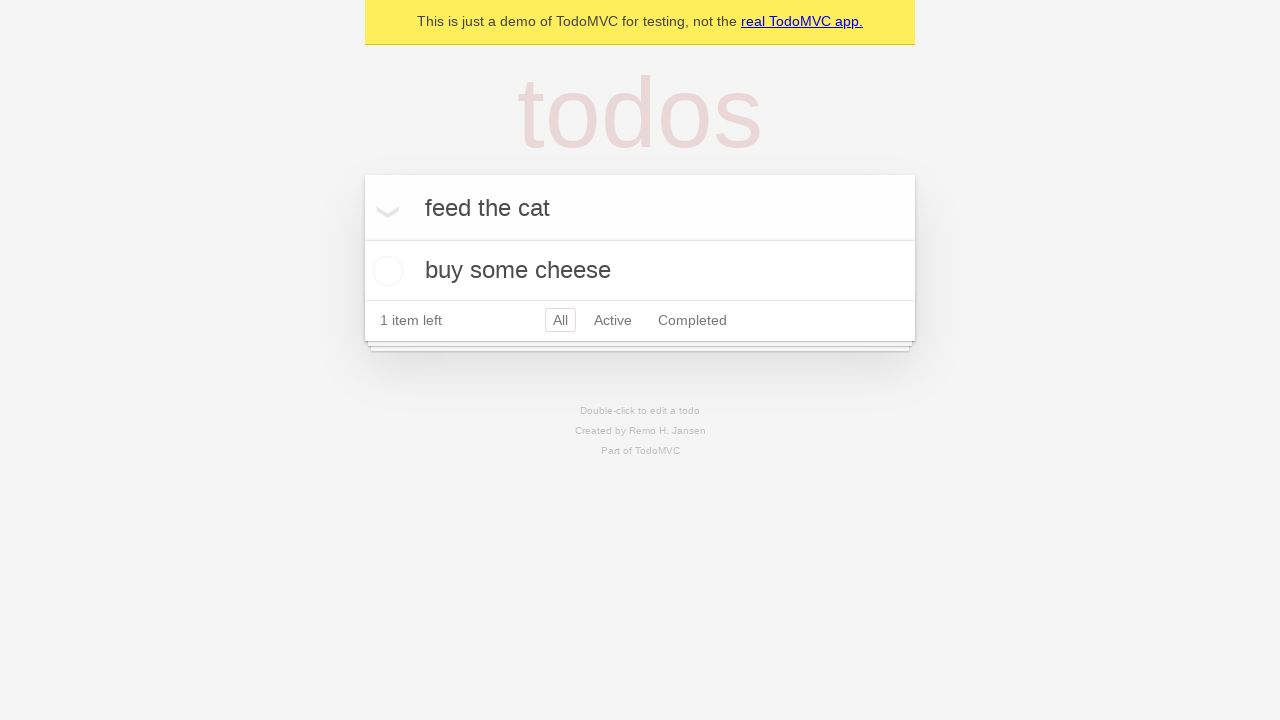

Pressed Enter to create second todo on internal:attr=[placeholder="What needs to be done?"i]
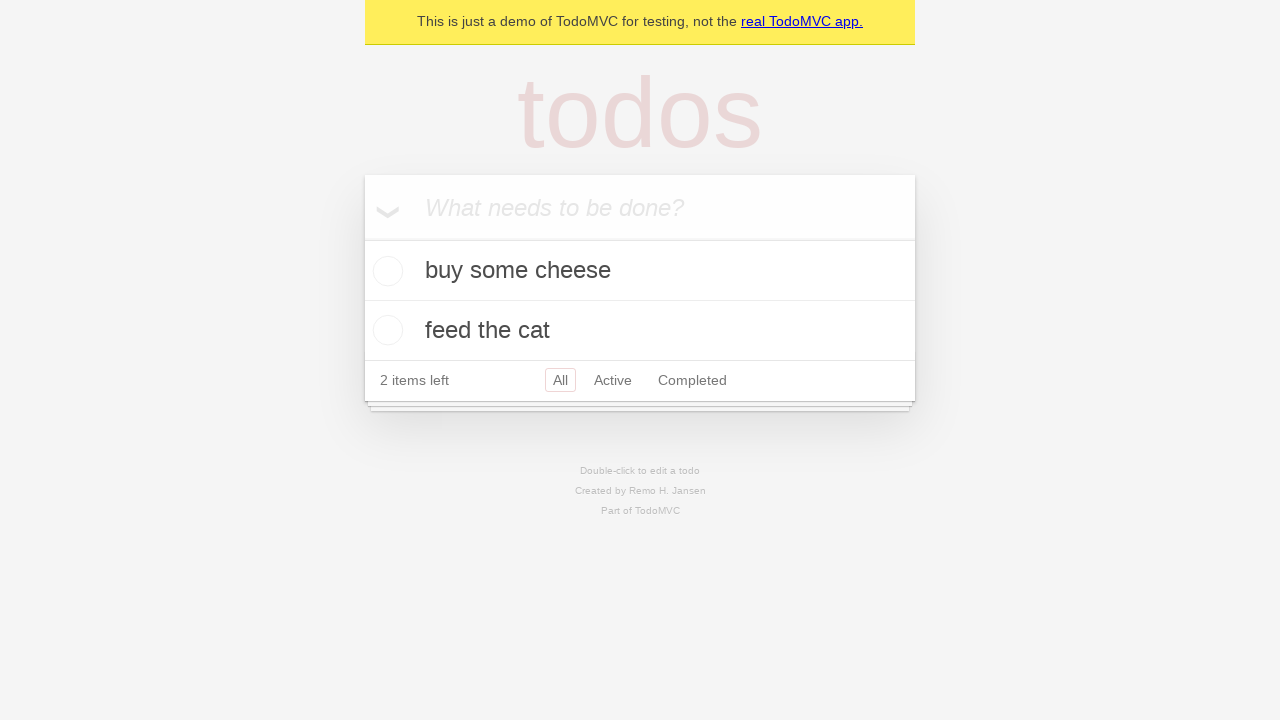

Filled todo input with 'book a doctors appointment' on internal:attr=[placeholder="What needs to be done?"i]
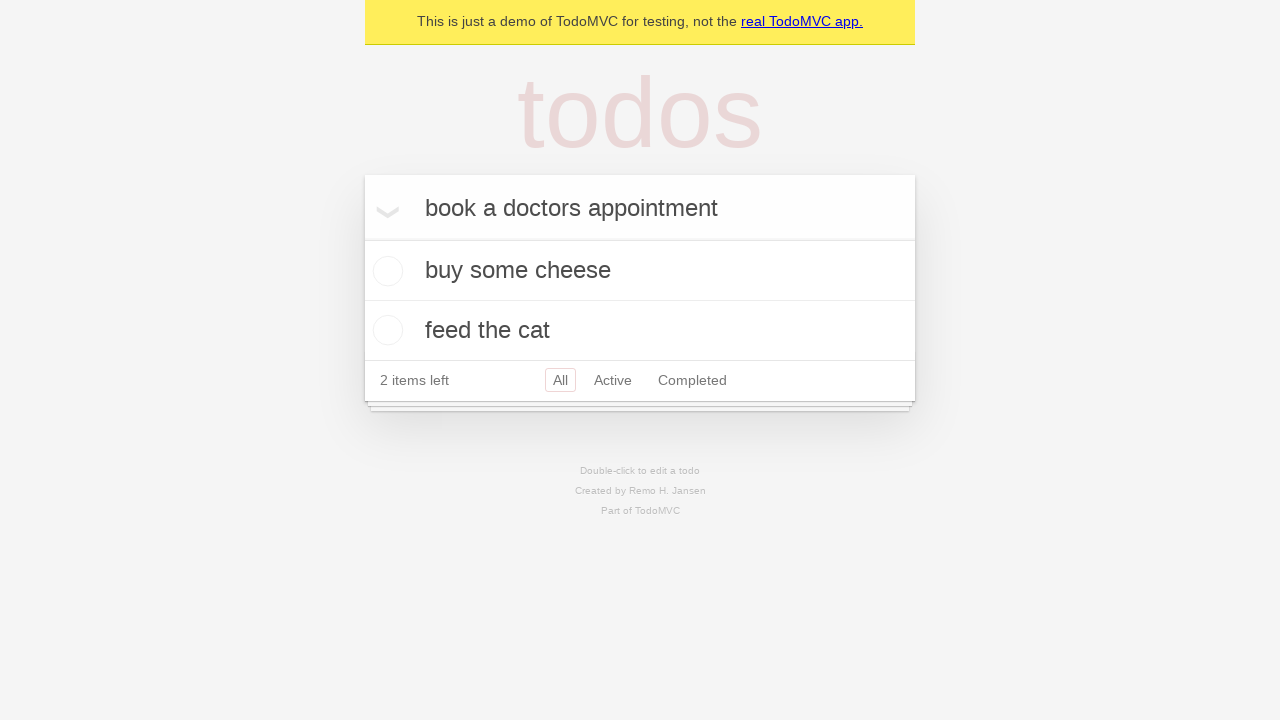

Pressed Enter to create third todo on internal:attr=[placeholder="What needs to be done?"i]
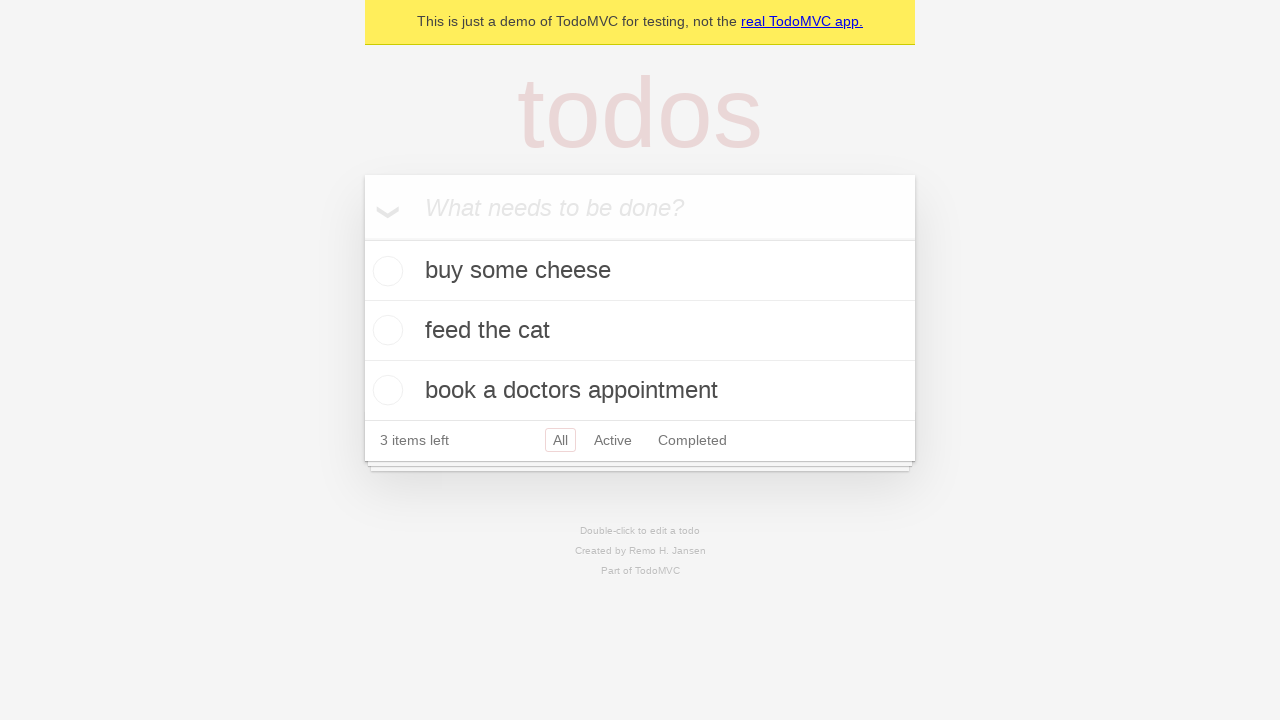

Double-clicked second todo item to enter edit mode at (640, 331) on internal:testid=[data-testid="todo-item"s] >> nth=1
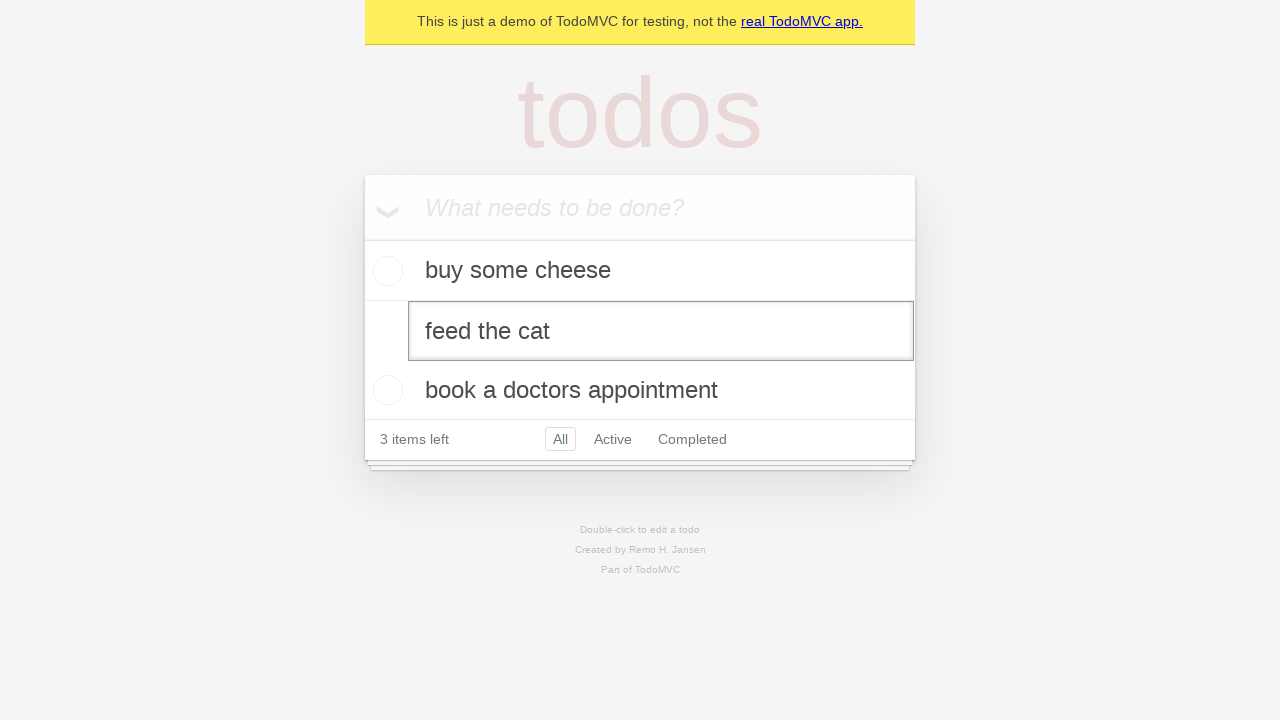

Filled edit textbox with text containing leading and trailing whitespace on internal:testid=[data-testid="todo-item"s] >> nth=1 >> internal:role=textbox[nam
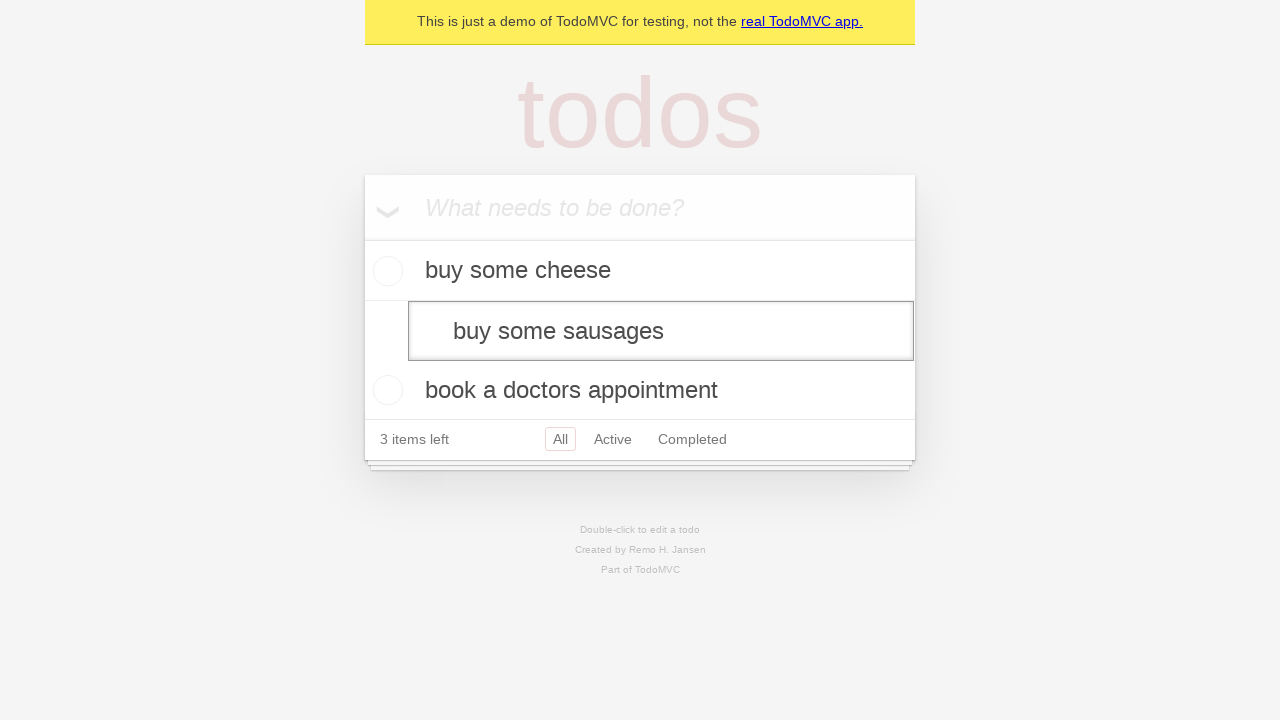

Pressed Enter to confirm edit and verify text trimming on internal:testid=[data-testid="todo-item"s] >> nth=1 >> internal:role=textbox[nam
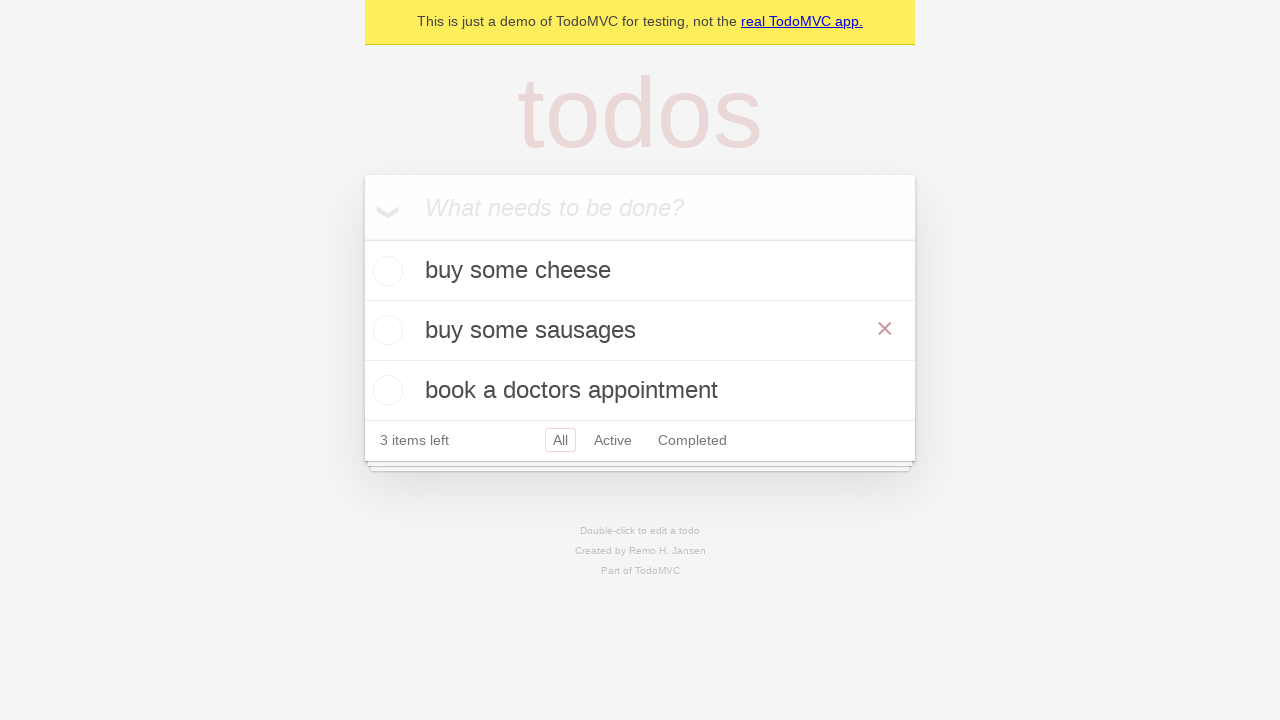

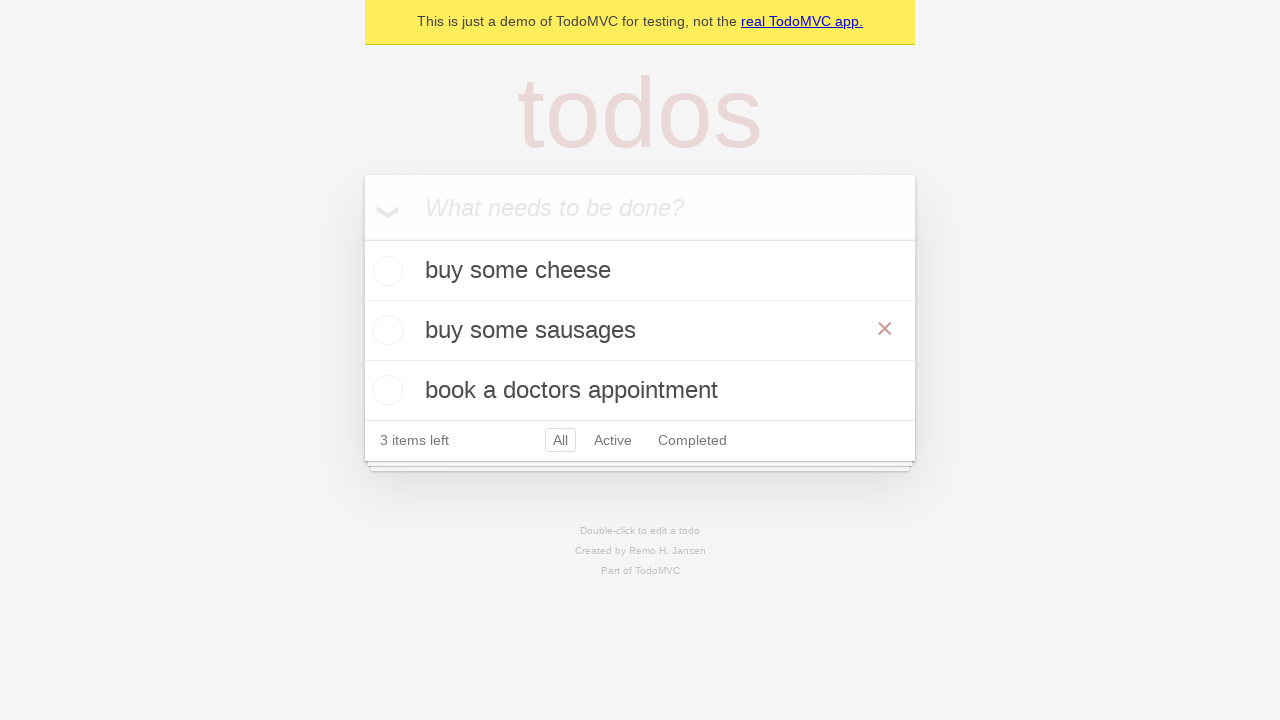